Tests iframe navigation by clicking a link, switching through nested frames, and entering text in an input field within the innermost frame

Starting URL: https://demo.automationtesting.in/Frames.html

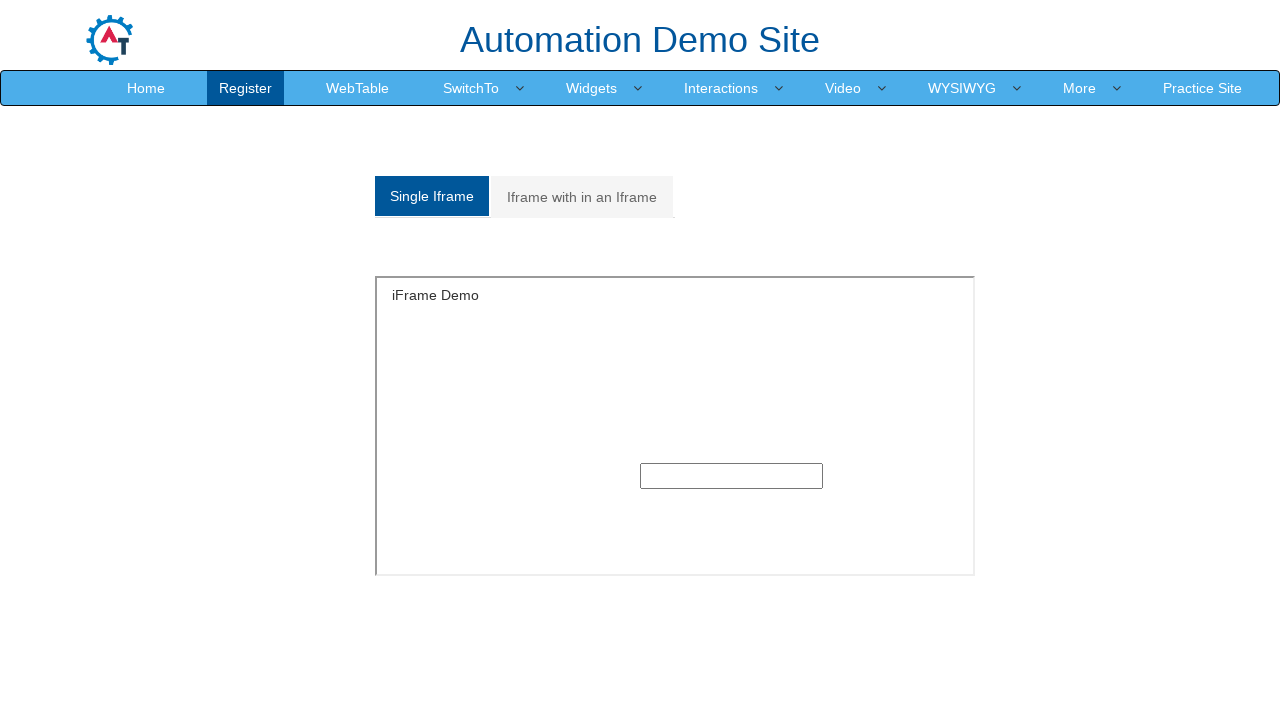

Clicked the second analytics link to access multiple frames at (582, 197) on (//a[@class='analystic'])[2]
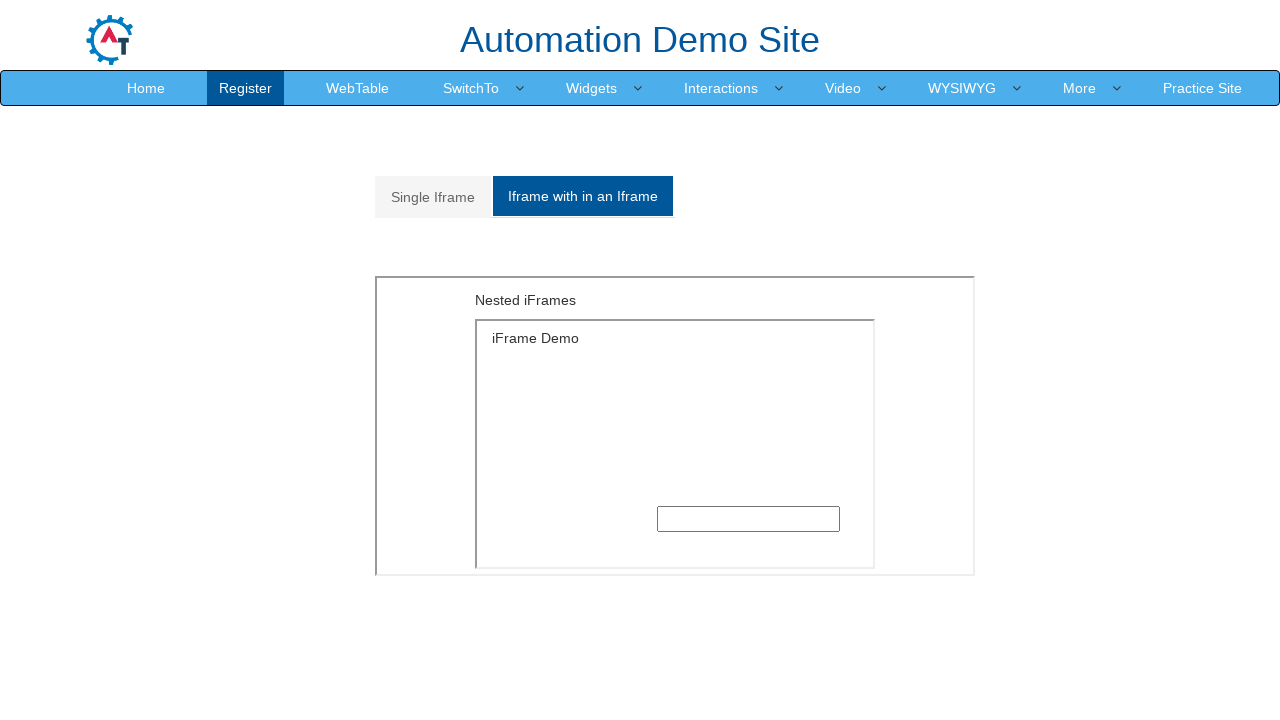

Located outer iframe with MultipleFrames.html source
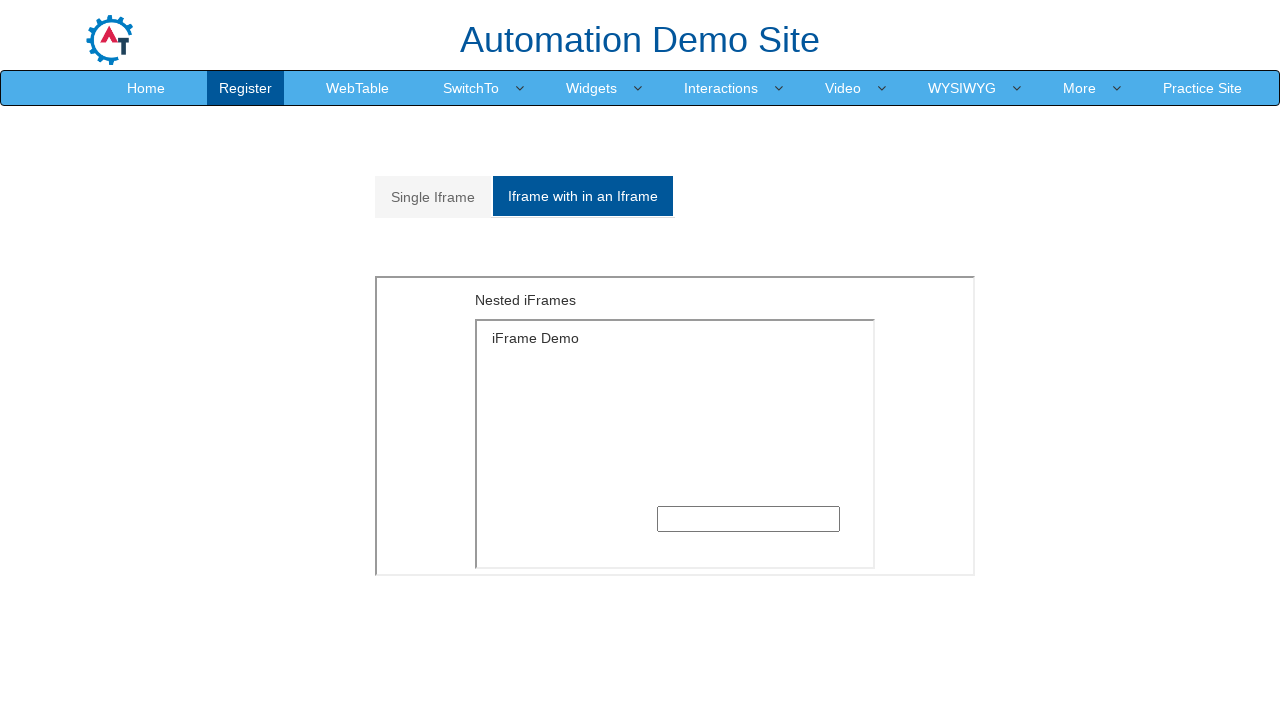

Located inner iframe with SingleFrame.html source within outer frame
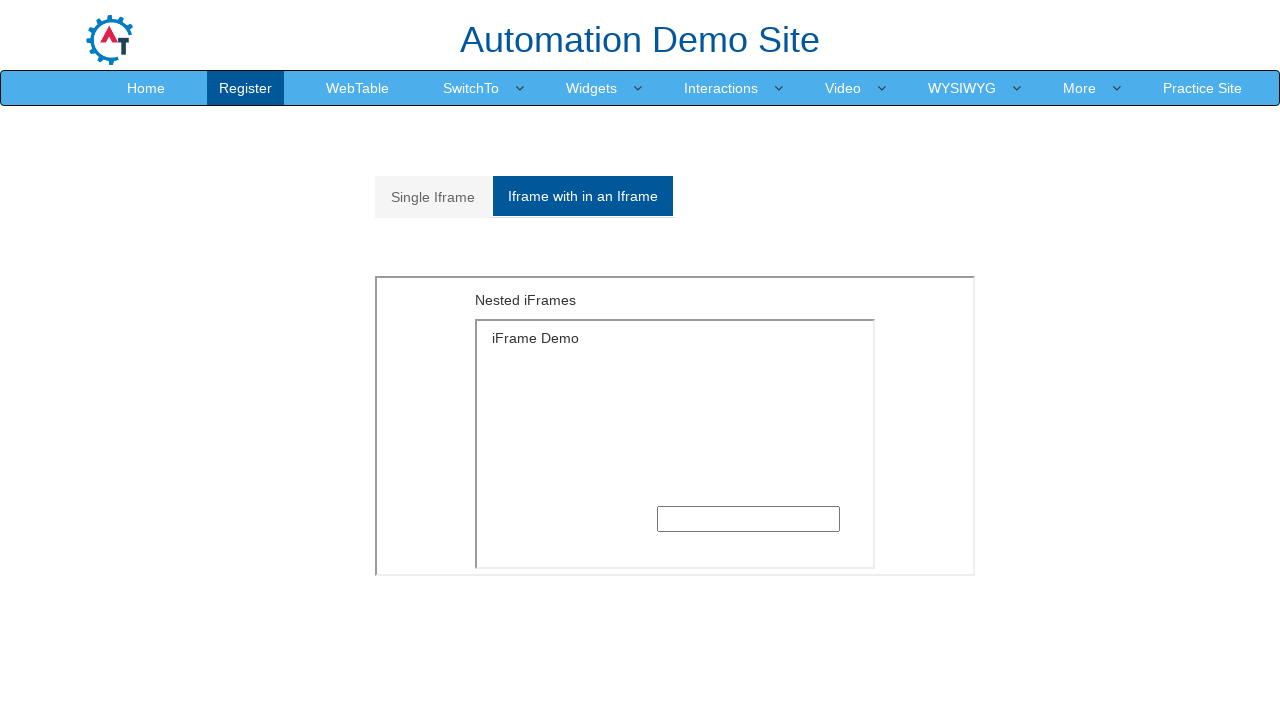

Filled text input field with 'testing' in the innermost frame on iframe[src='MultipleFrames.html'] >> internal:control=enter-frame >> iframe[src=
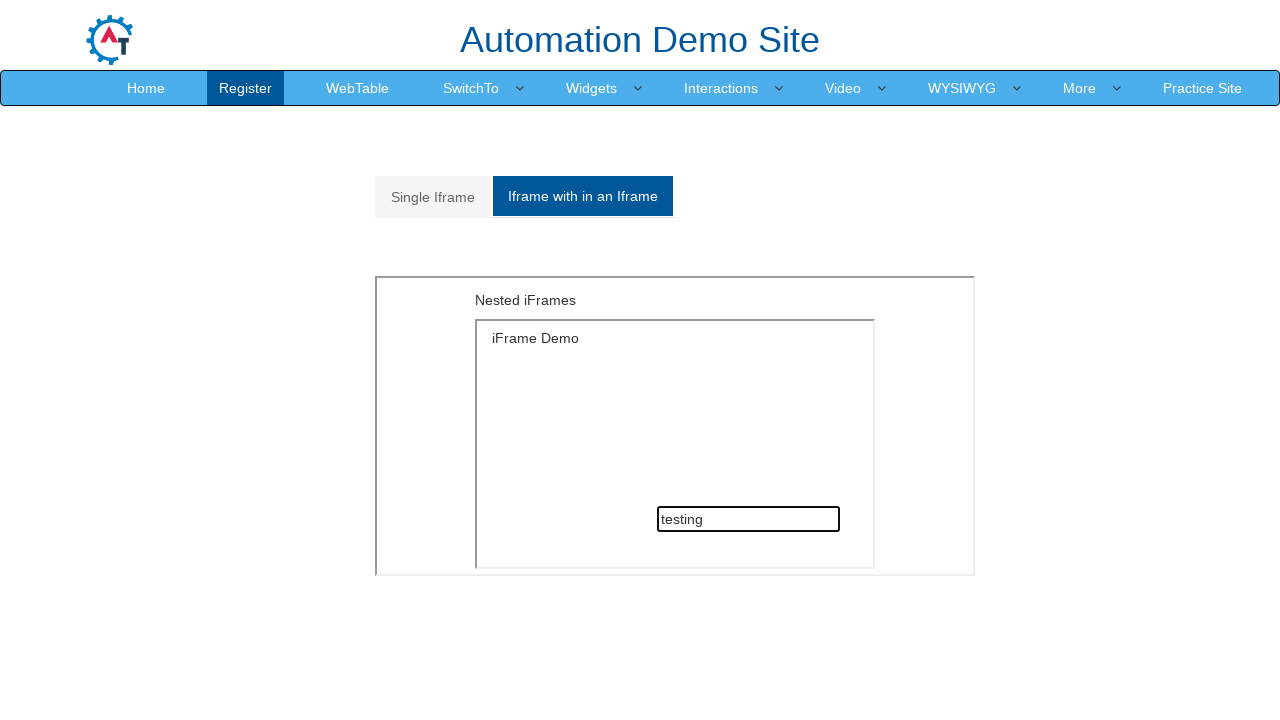

Waited 1000ms to observe the result
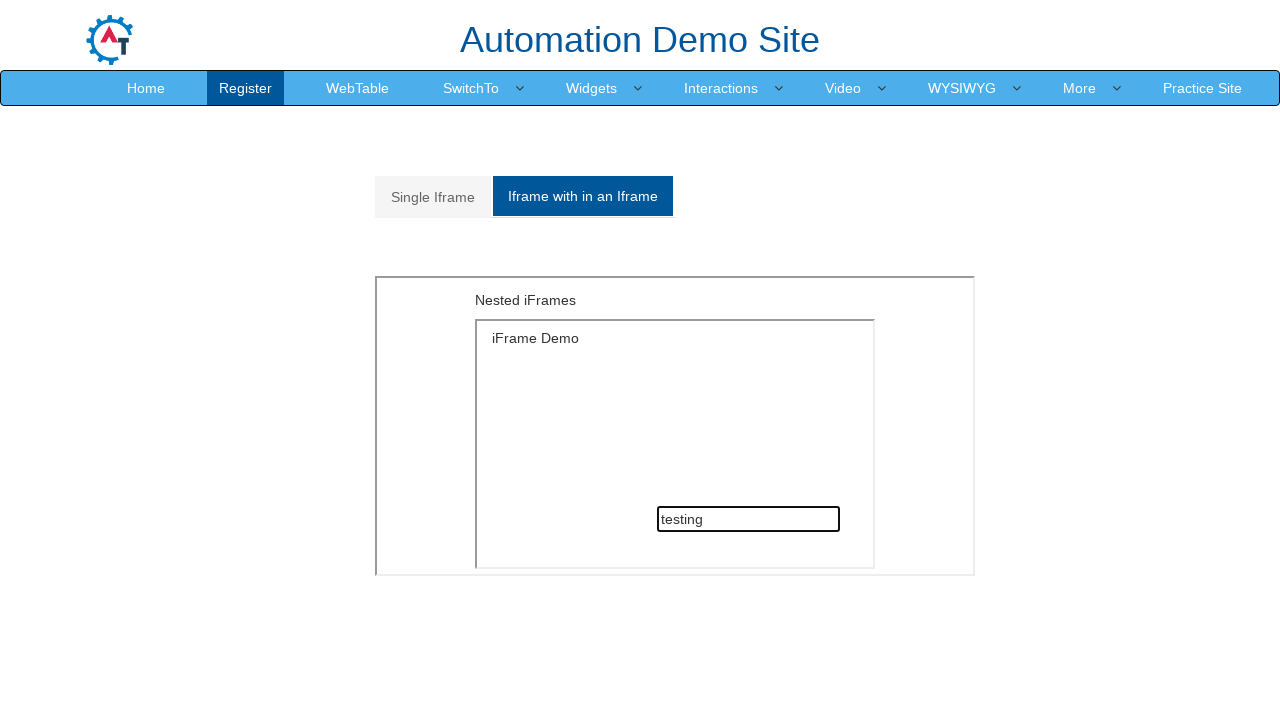

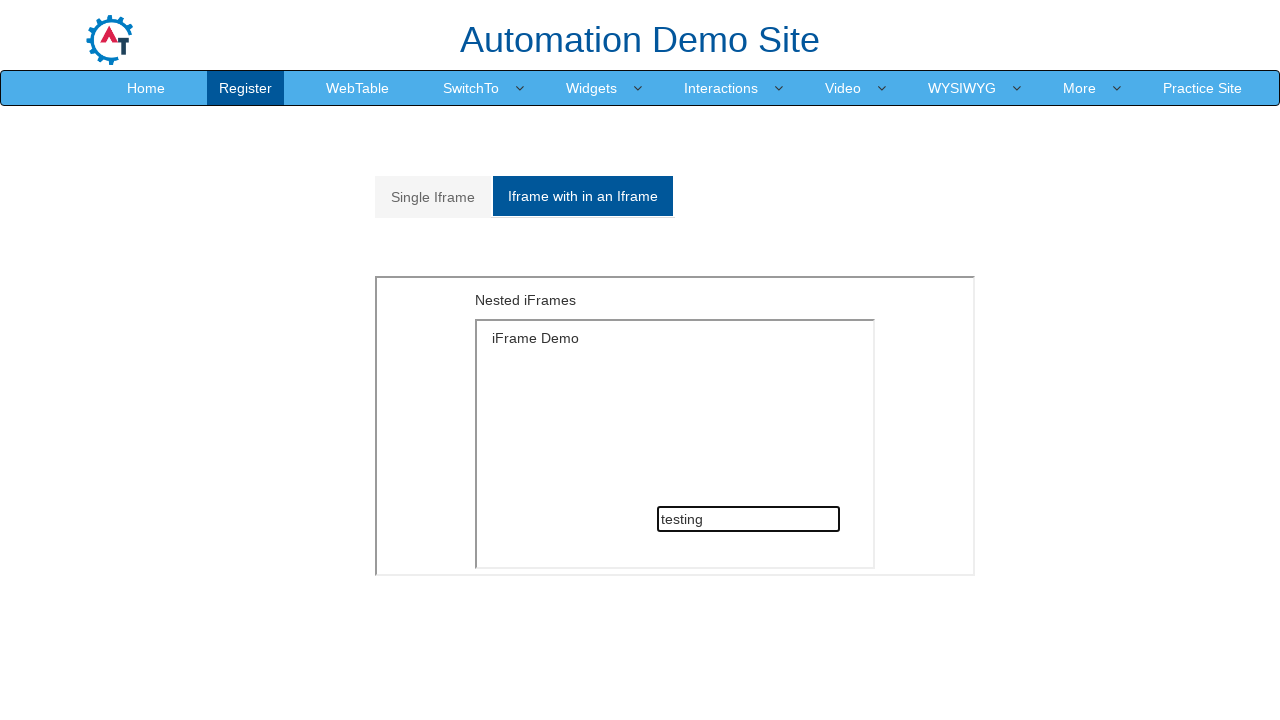